Navigates to a sortable data tables page and interacts with table elements to verify their presence and structure

Starting URL: https://the-internet.herokuapp.com/

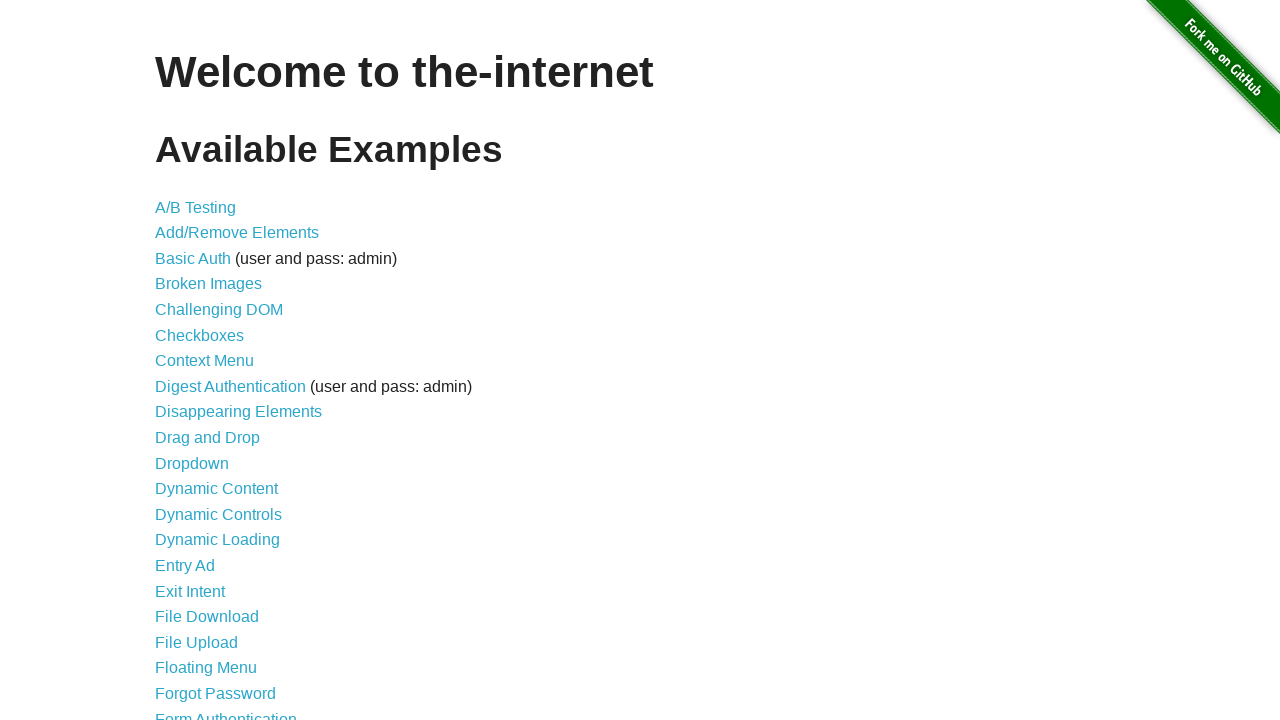

Clicked on Sortable Data Tables link at (230, 574) on text='Sortable Data Tables'
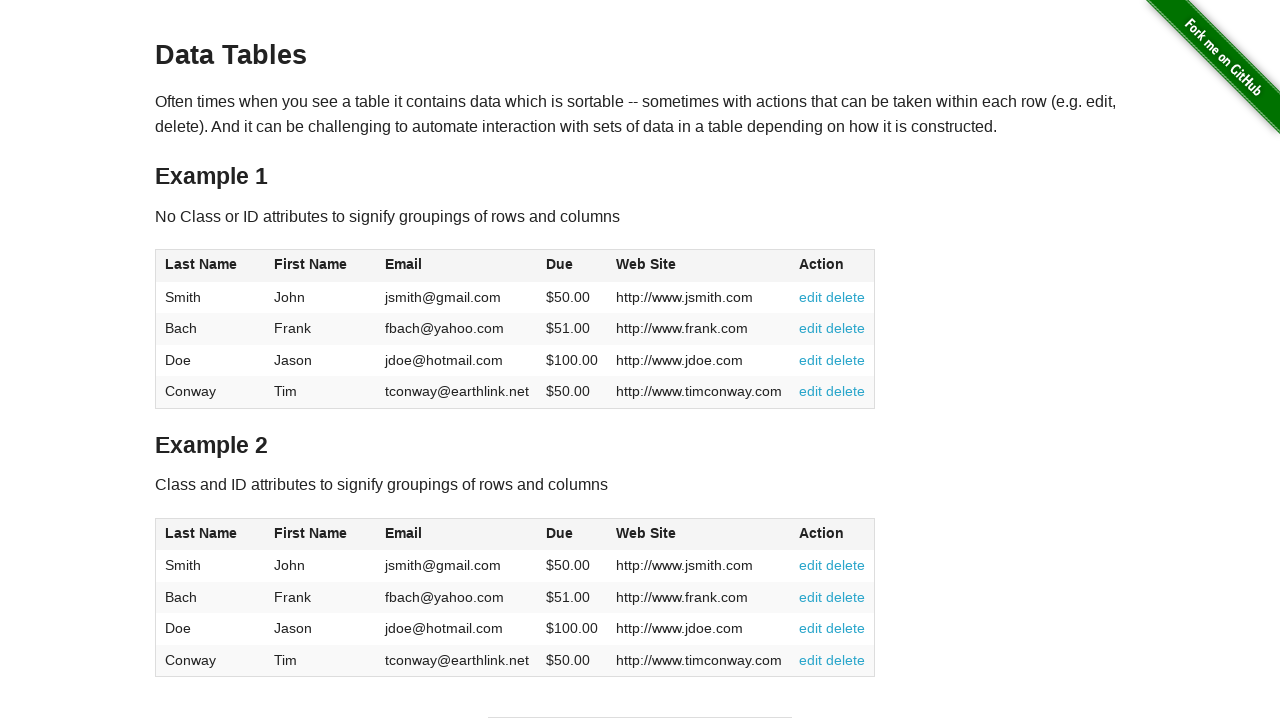

Table #table1 loaded
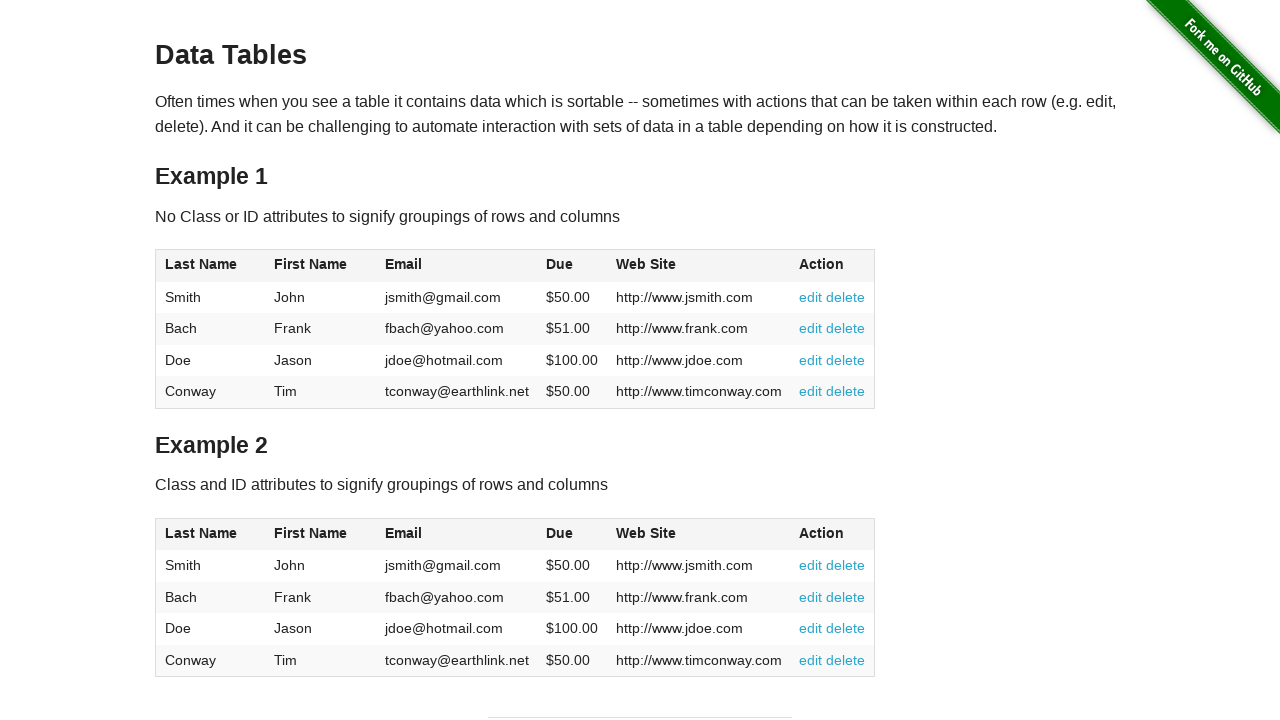

Verified table header 1 is present
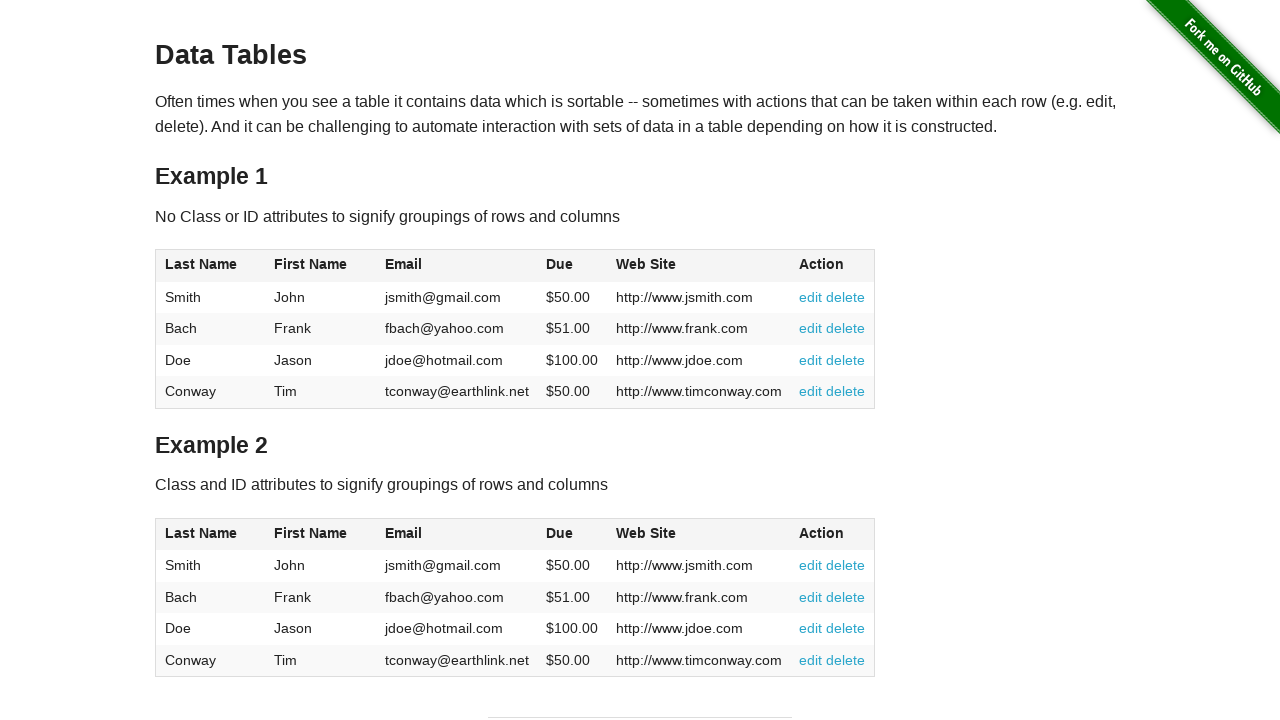

Verified table header 2 is present
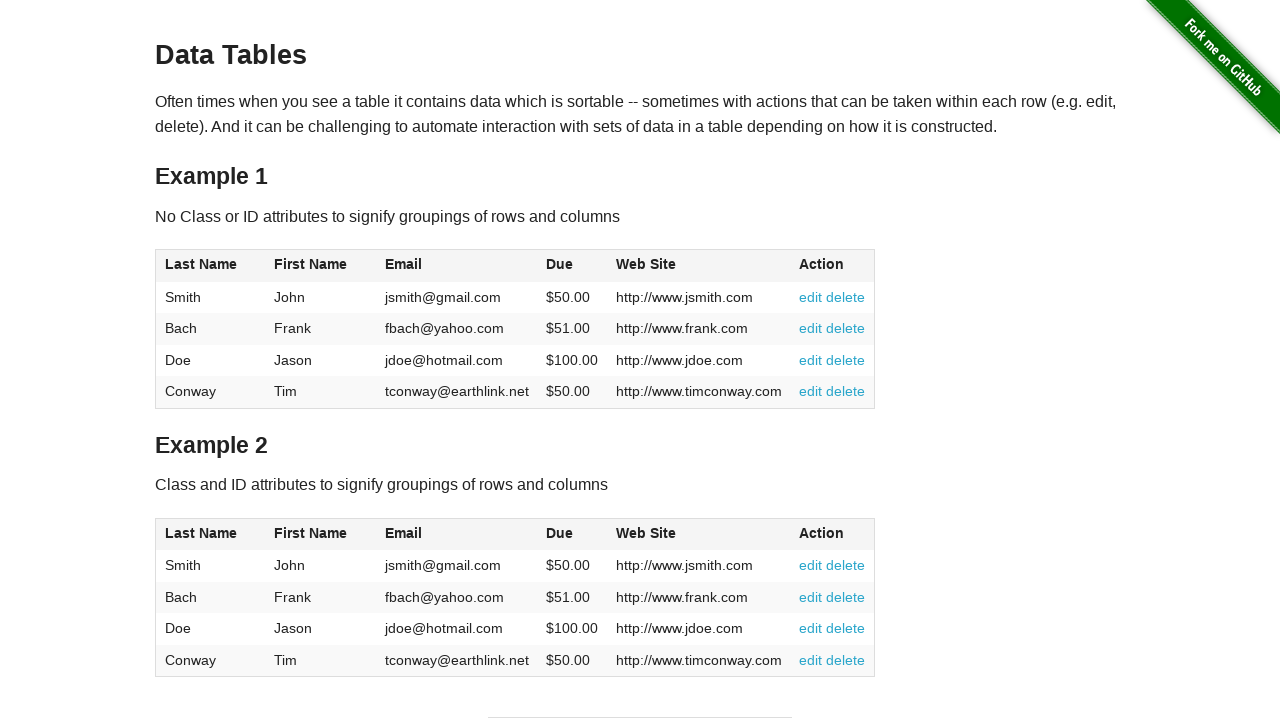

Verified table header 3 is present
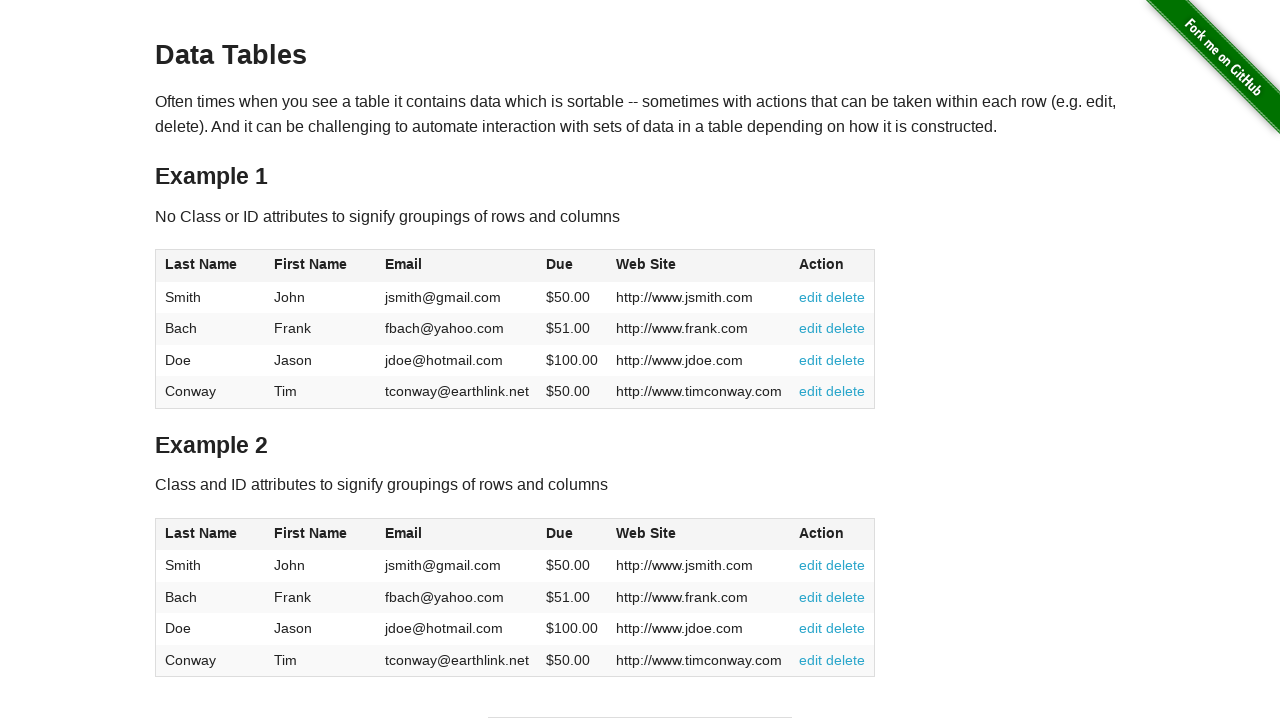

Verified table header 4 is present
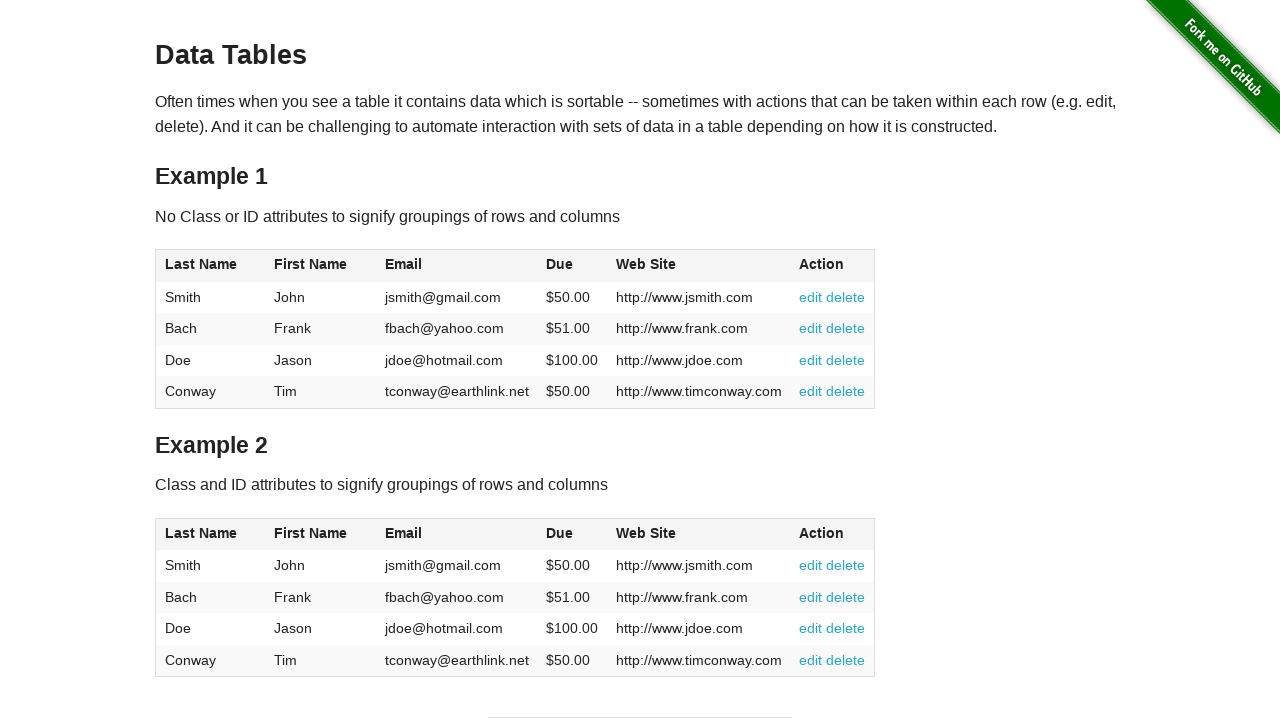

Verified table header 5 is present
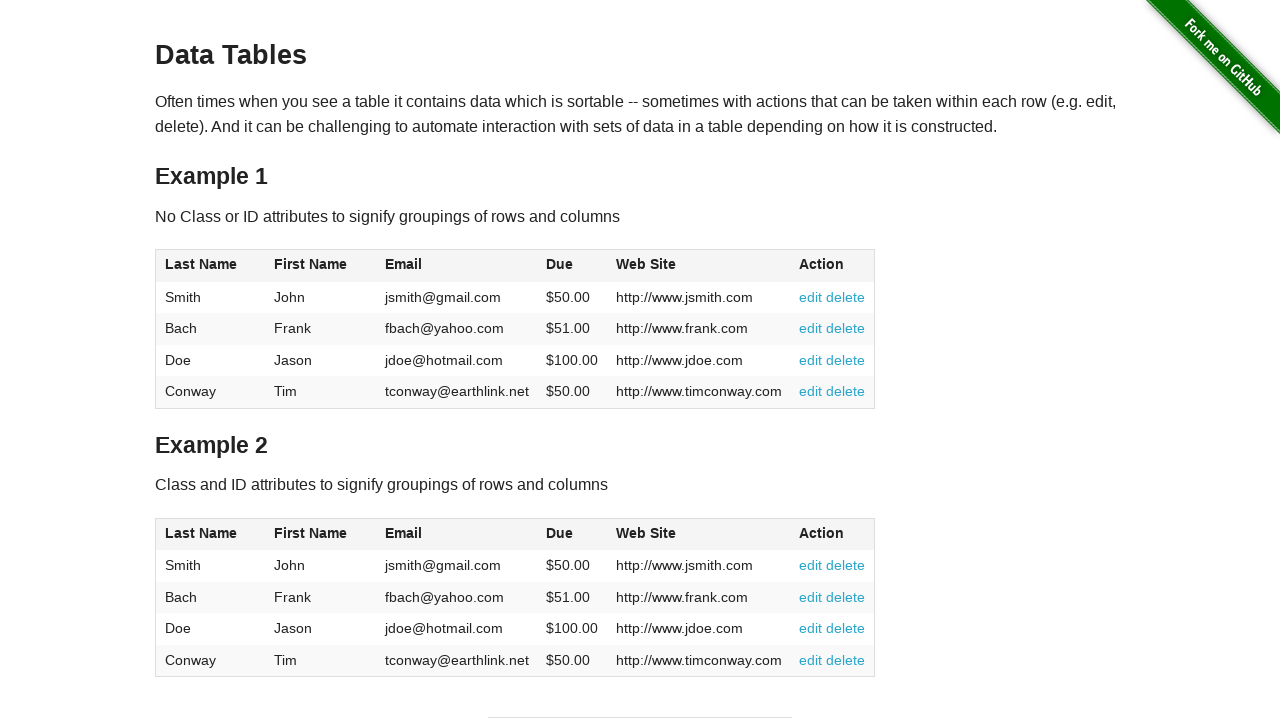

Verified table row 1 is present
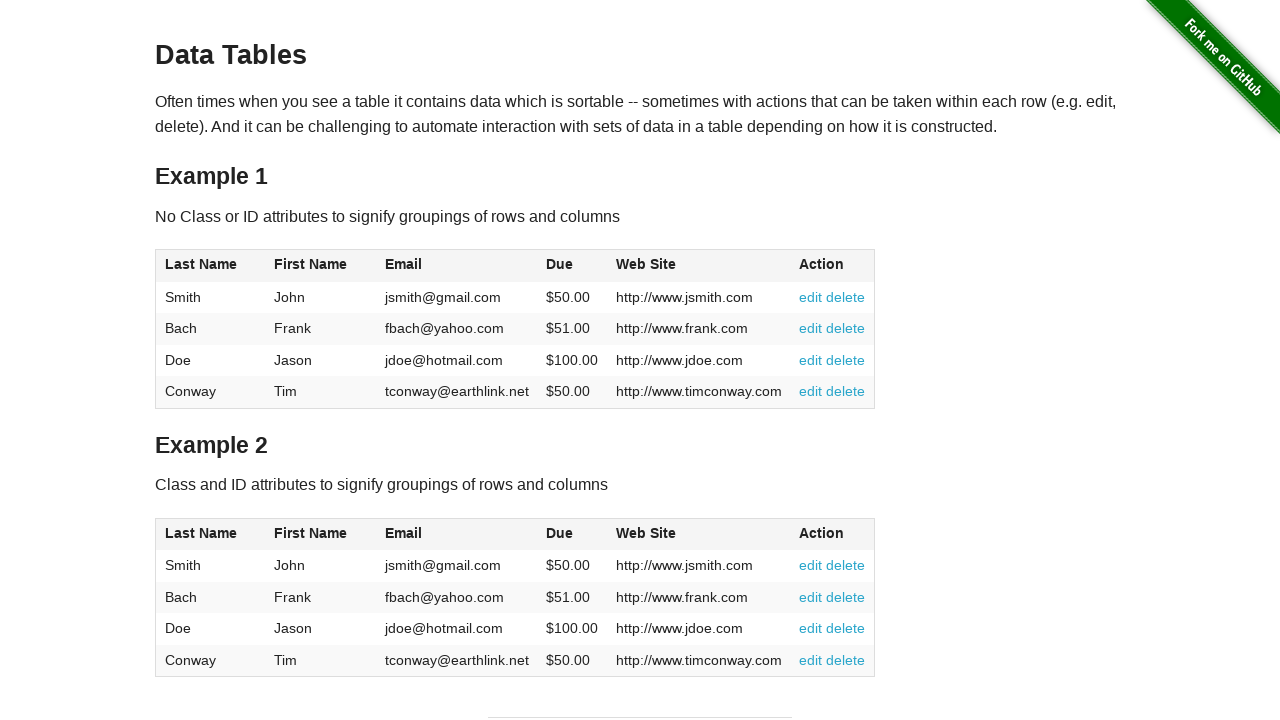

Verified table row 2 is present
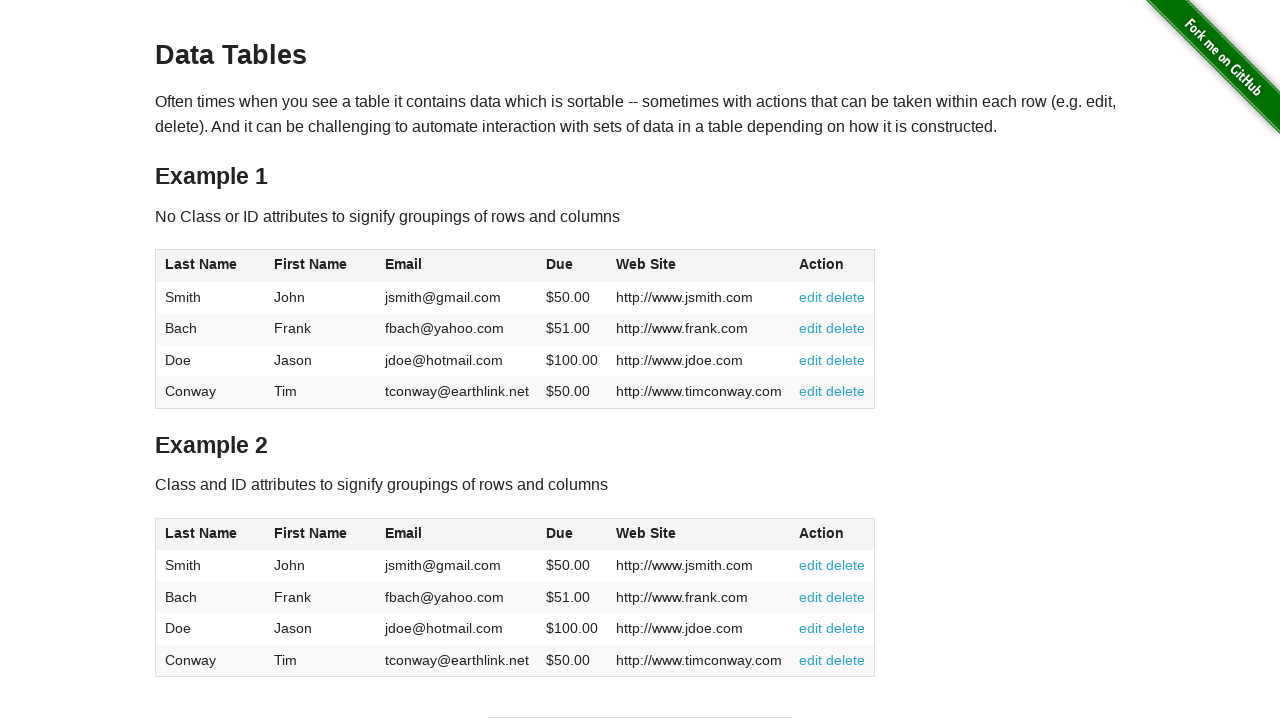

Verified table row 3 is present
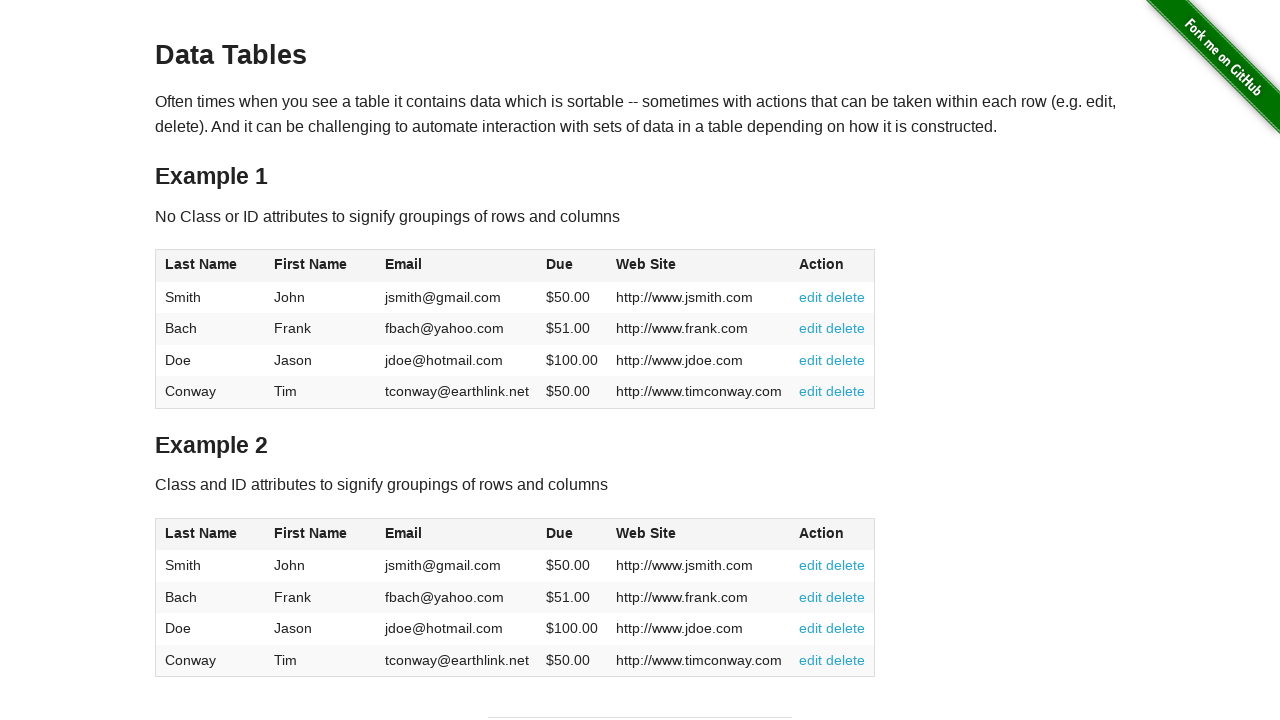

Verified table row 4 is present
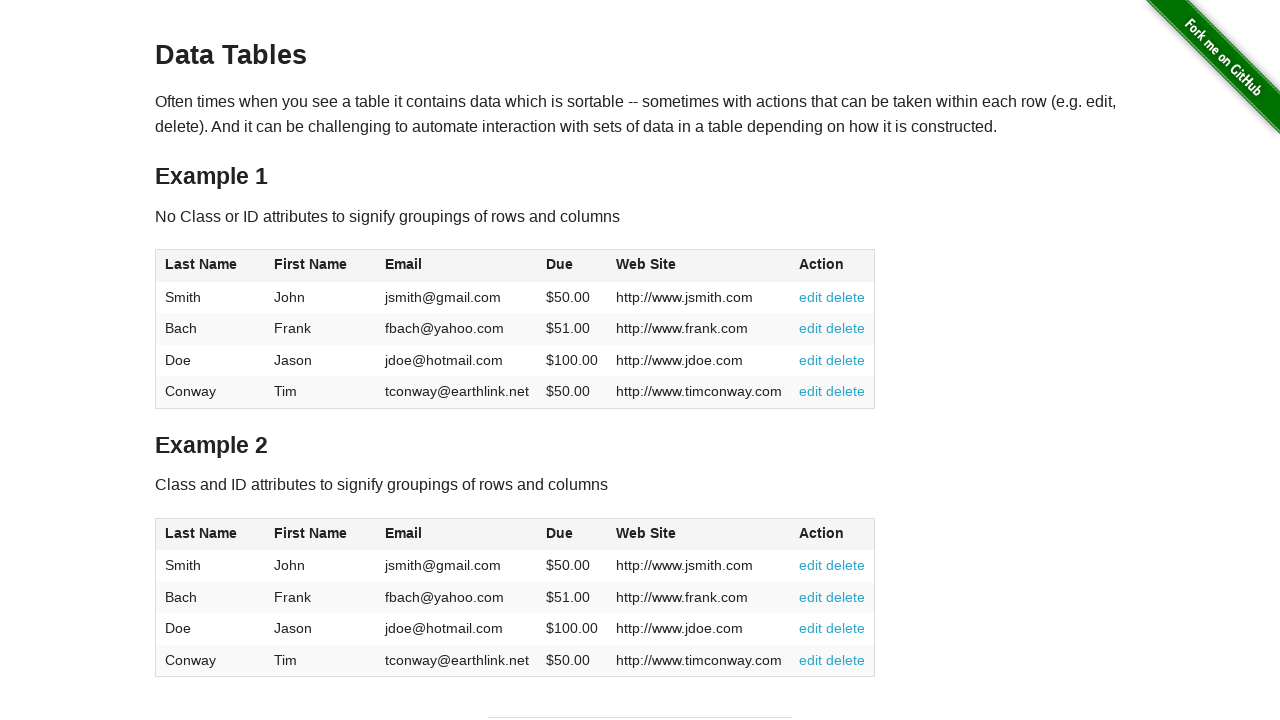

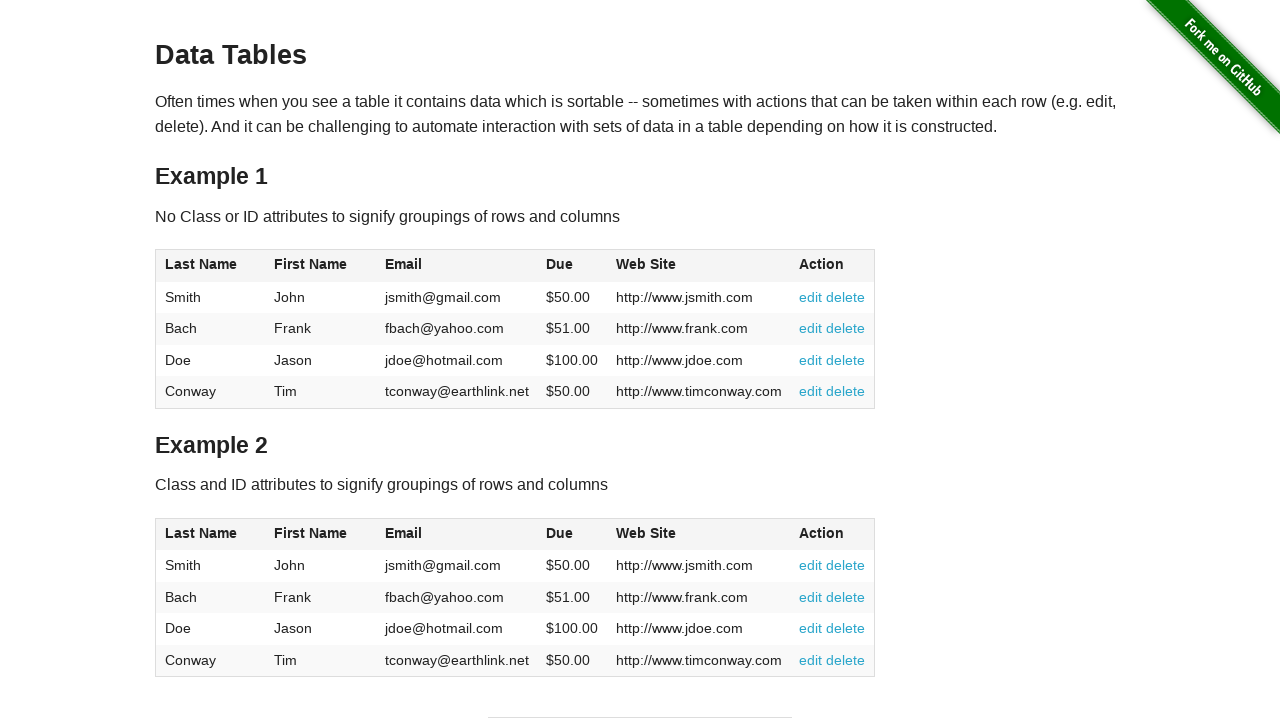